Tests an e-commerce flow on an Angular demo app by navigating through product selection and adding an item to cart, then verifying the cart message.

Starting URL: https://rahulshettyacademy.com/angularAppdemo/

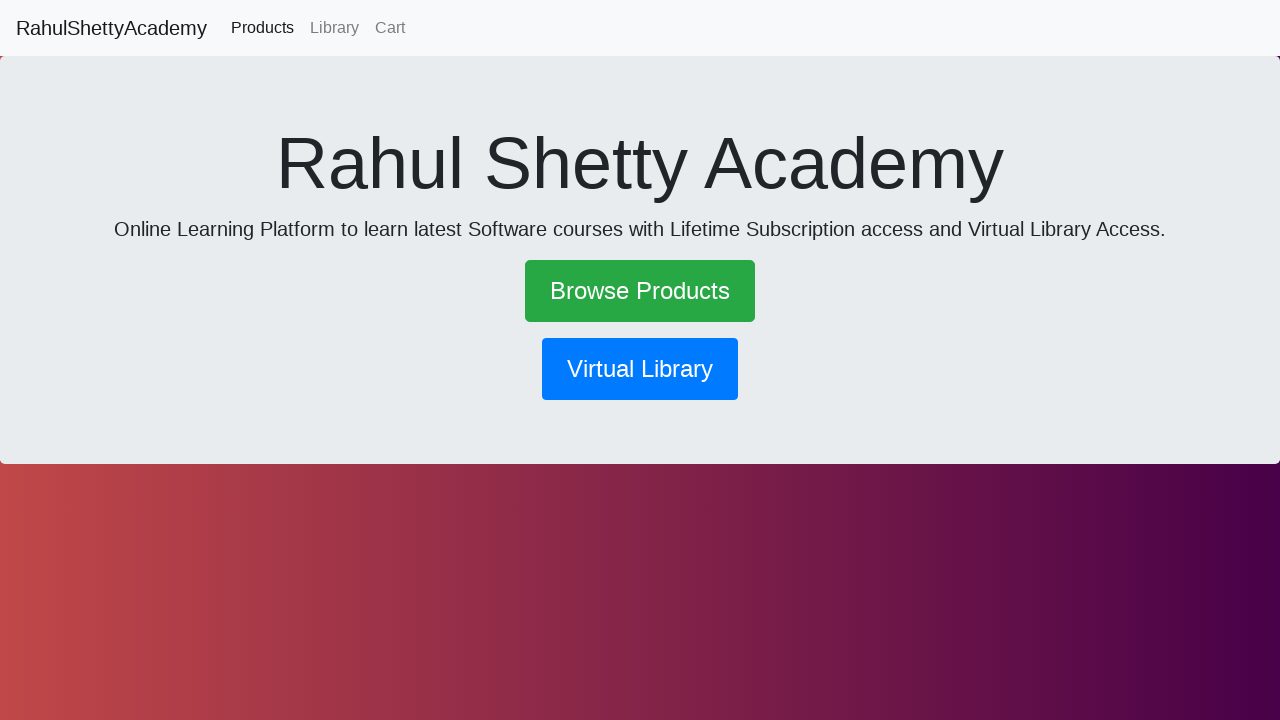

Clicked the Shop button at (640, 291) on a.btn-success
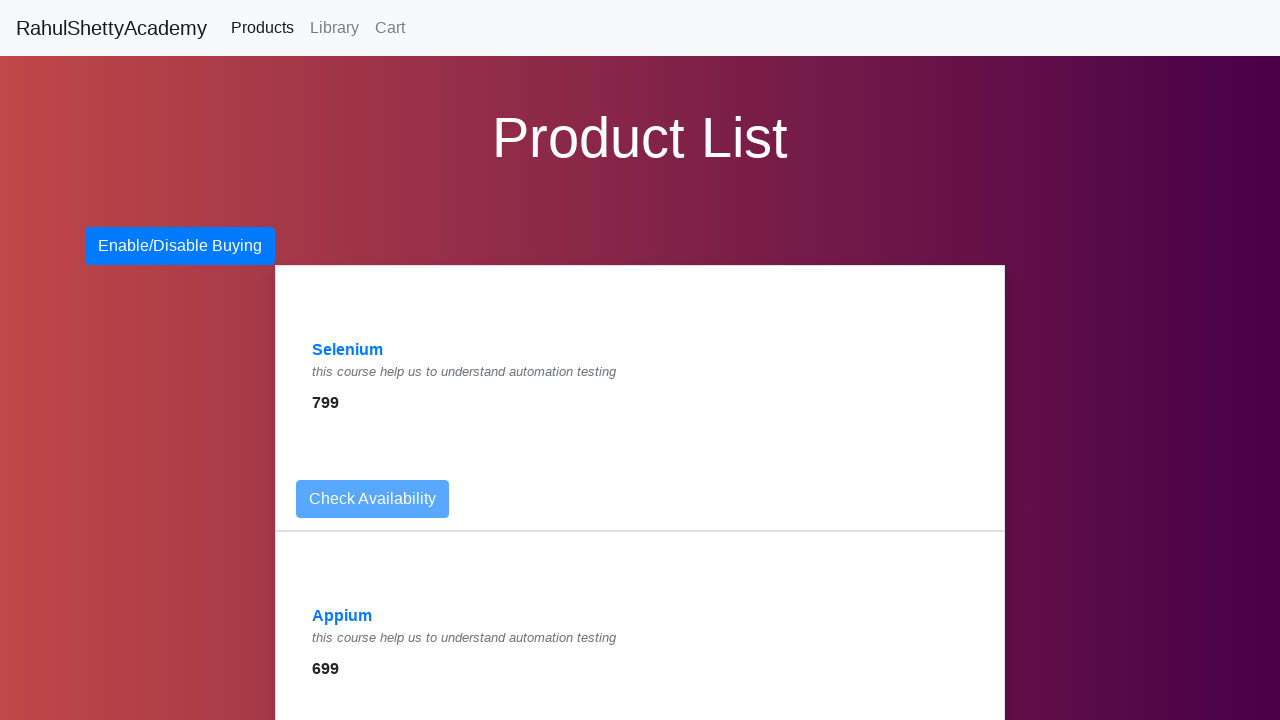

Clicked on Selenium product at (348, 350) on text=Selenium
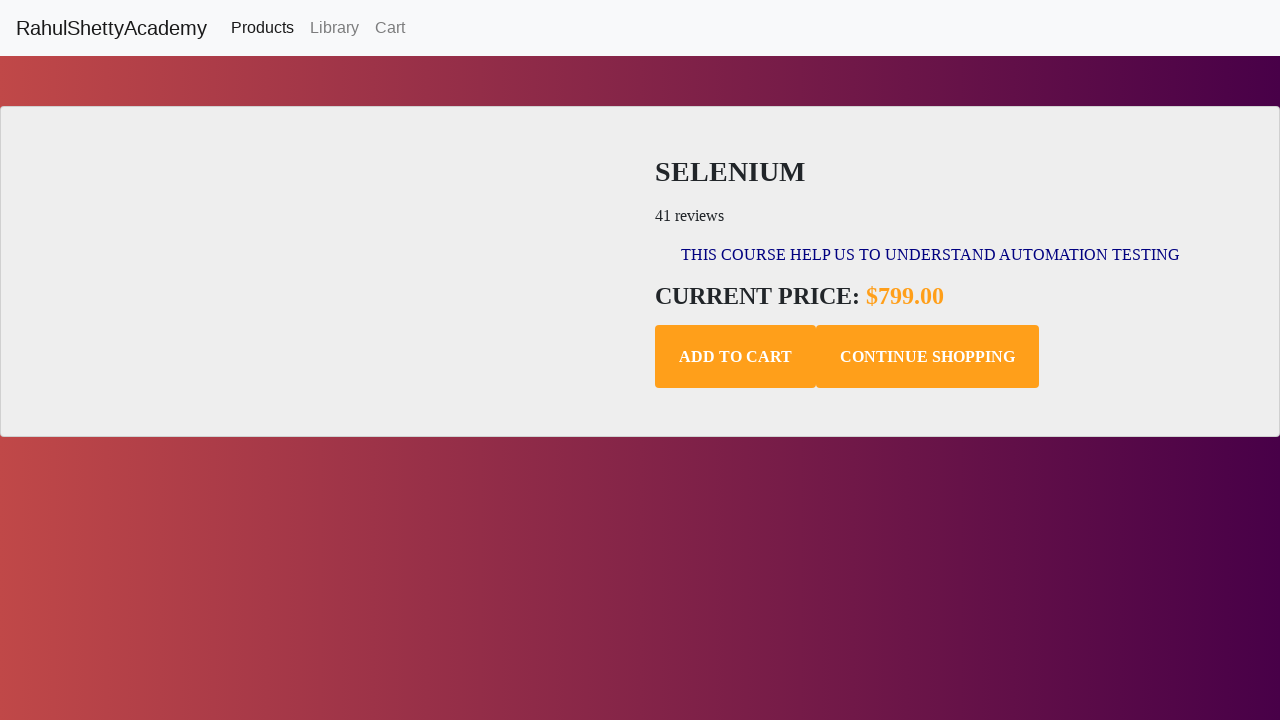

Clicked Add to cart button at (736, 357) on .add-to-cart
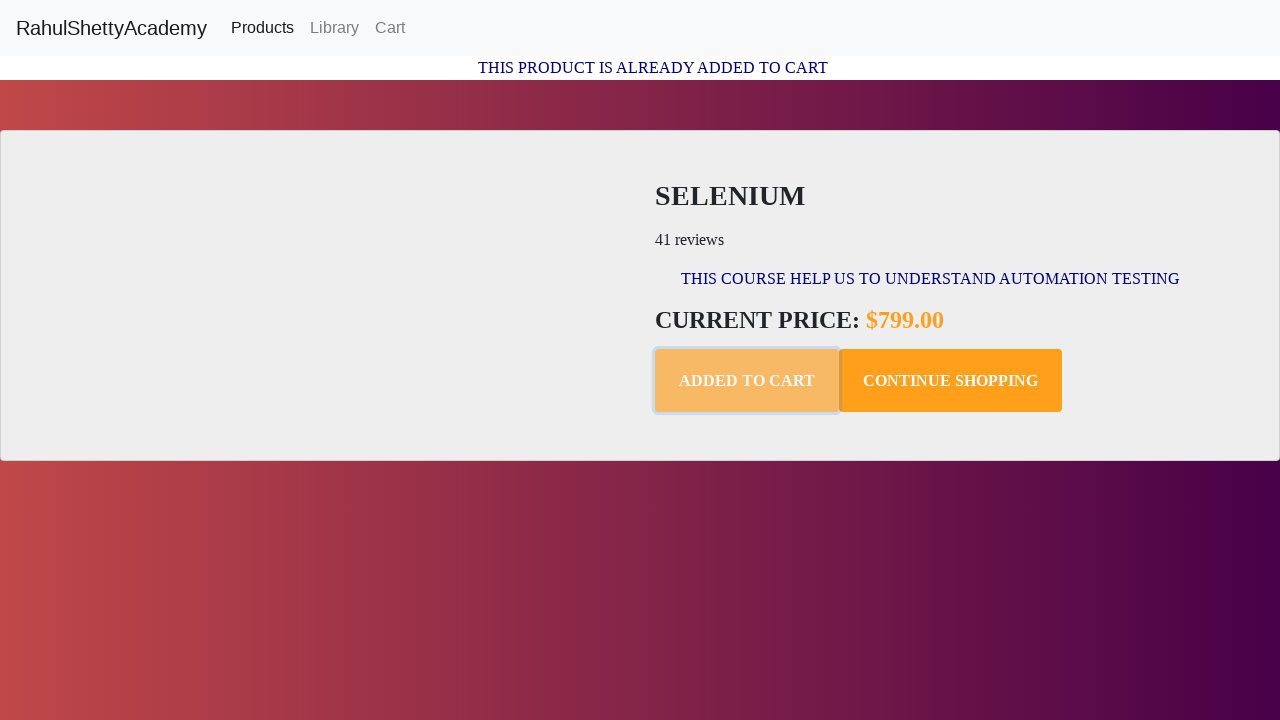

Cart confirmation message appeared
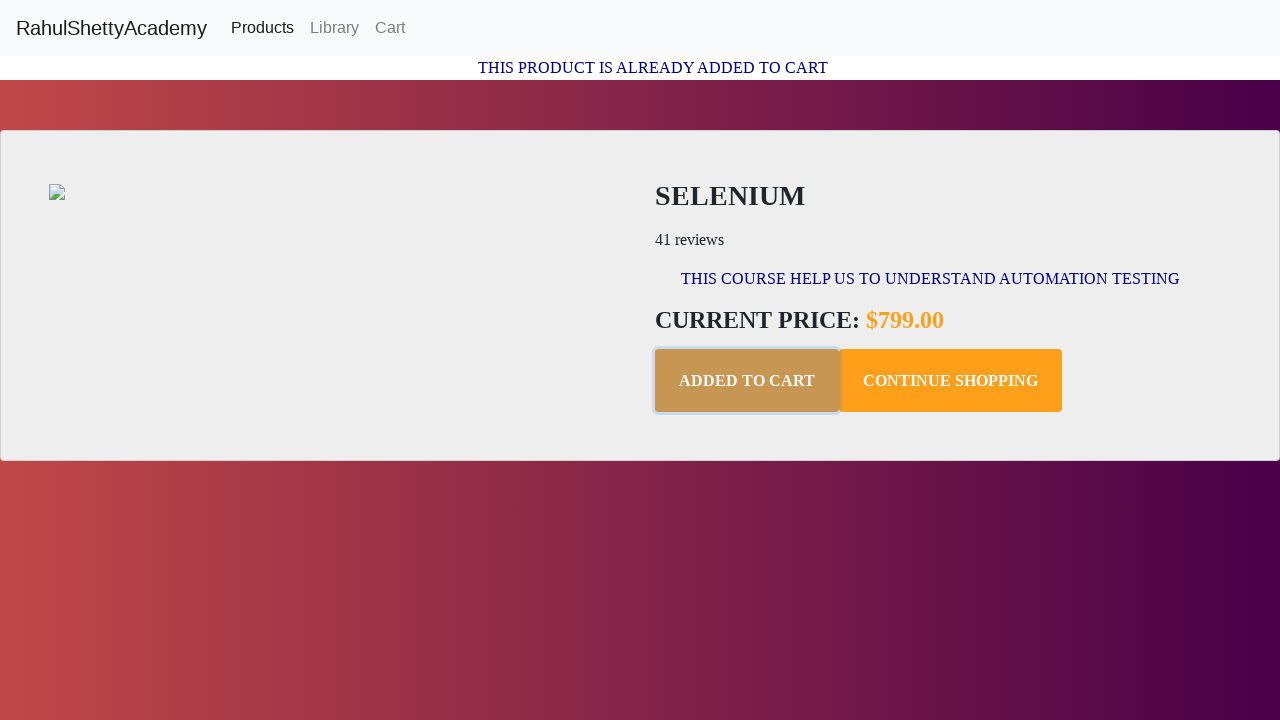

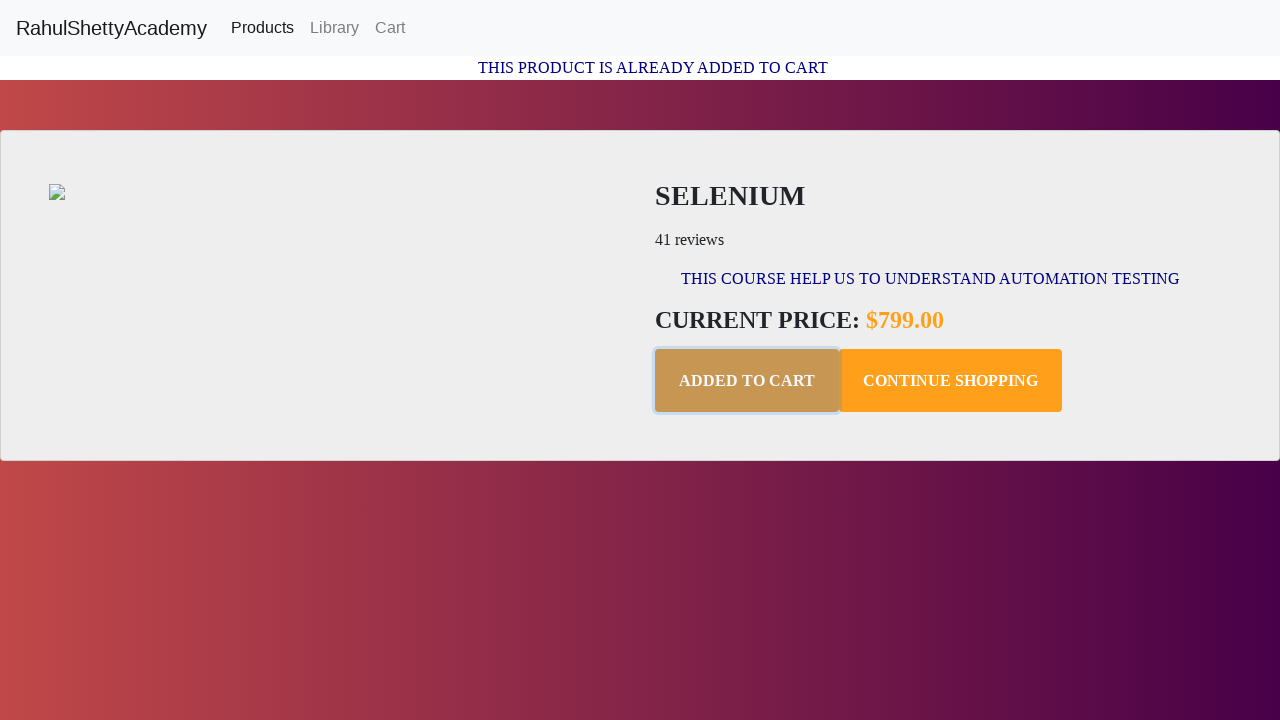